Navigates to the DRDO website and verifies that the page title contains the expected text

Starting URL: https://www.drdo.gov.in/

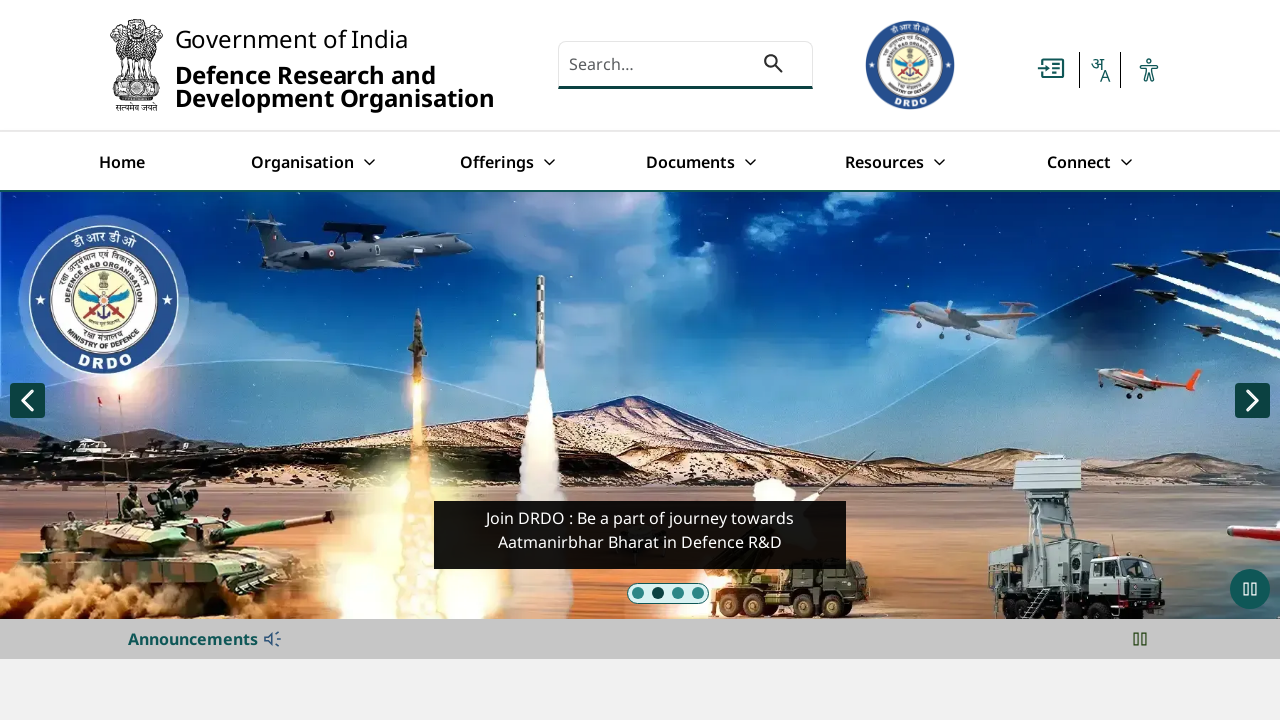

Waited for page to fully load (domcontentloaded state)
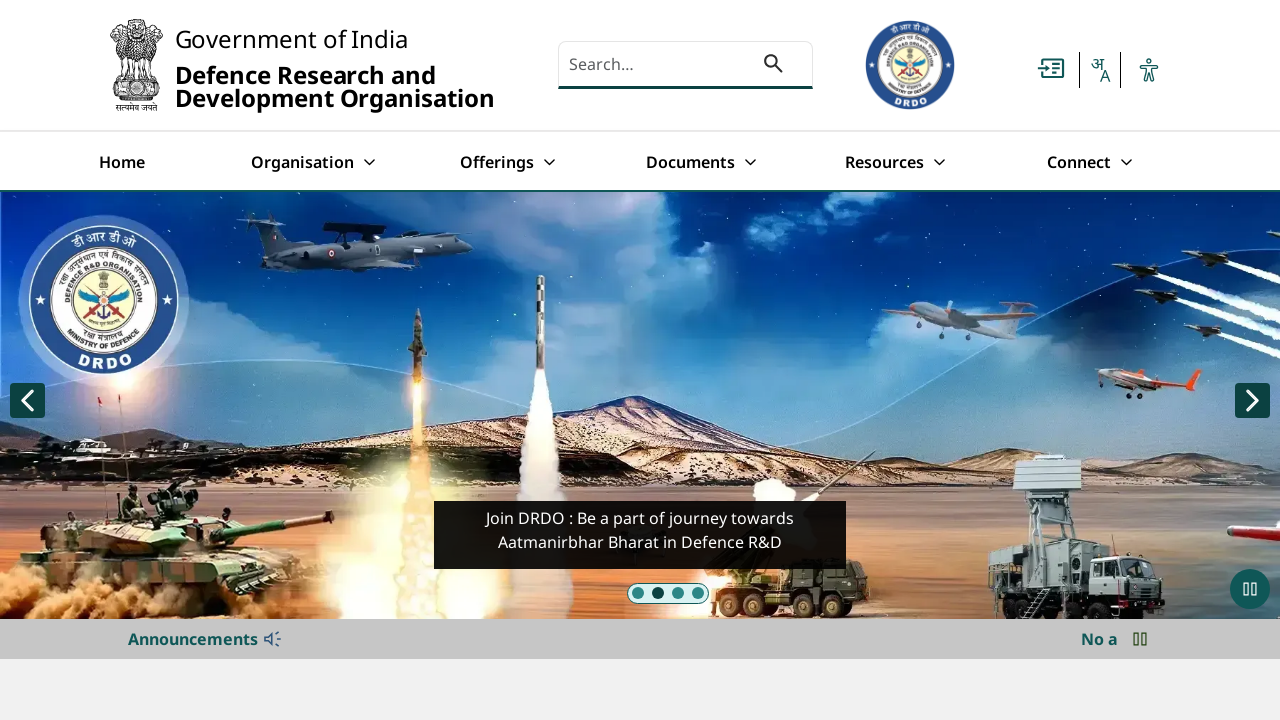

Retrieved page title: 'HOME | Defence Research and Development Organisation - DRDO, Ministry of Defence, Government of India'
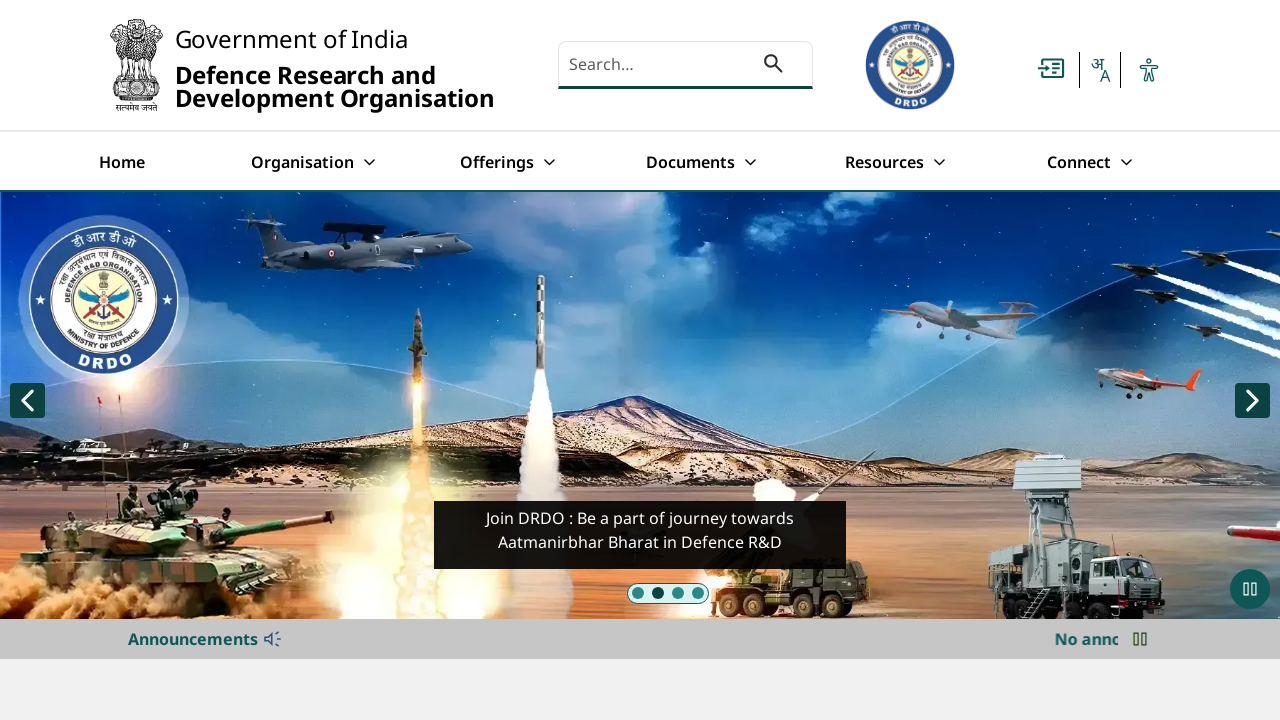

Verified that page title contains expected text
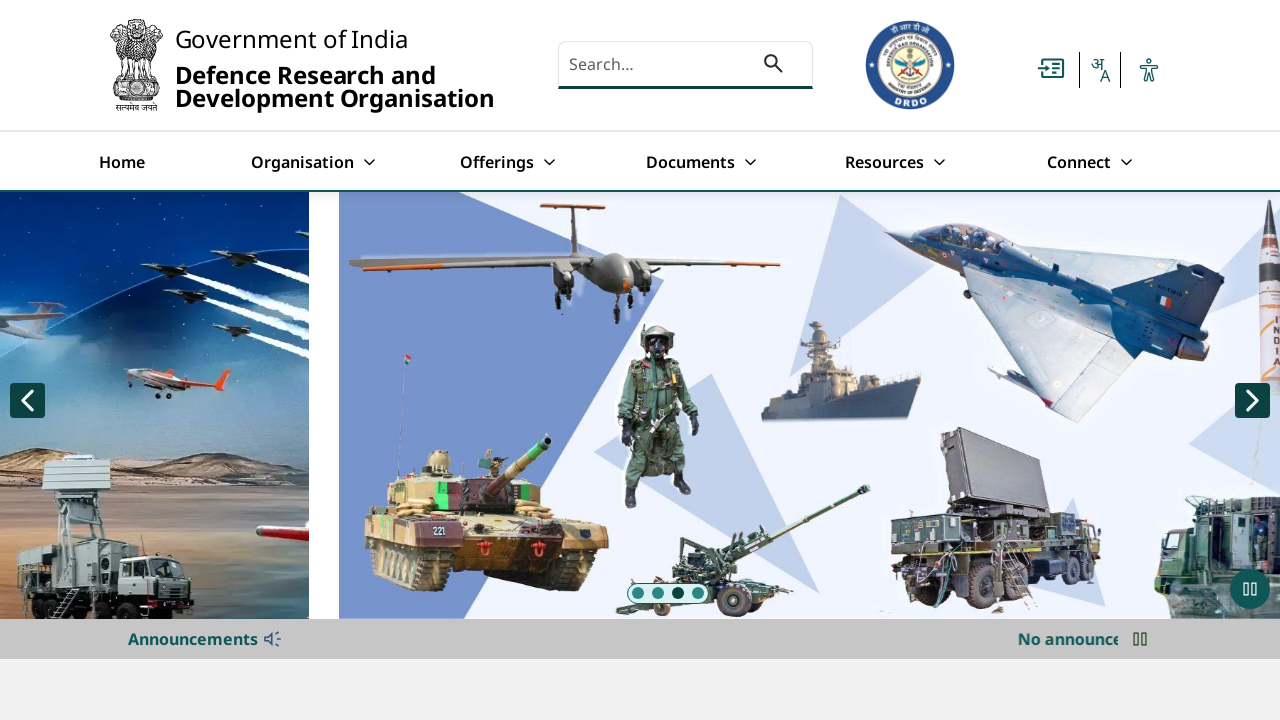

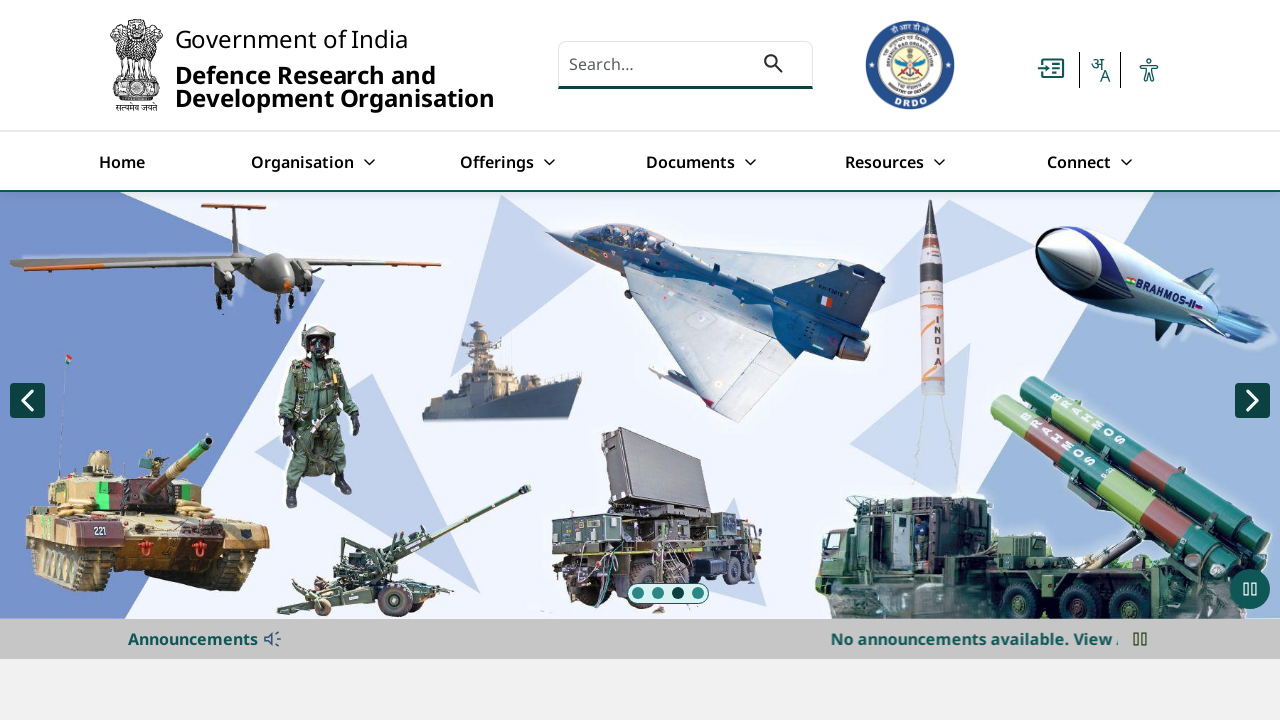